Navigates to the OrangeHRM demo site and waits for the page to load.

Starting URL: https://opensource-demo.orangehrmlive.com/

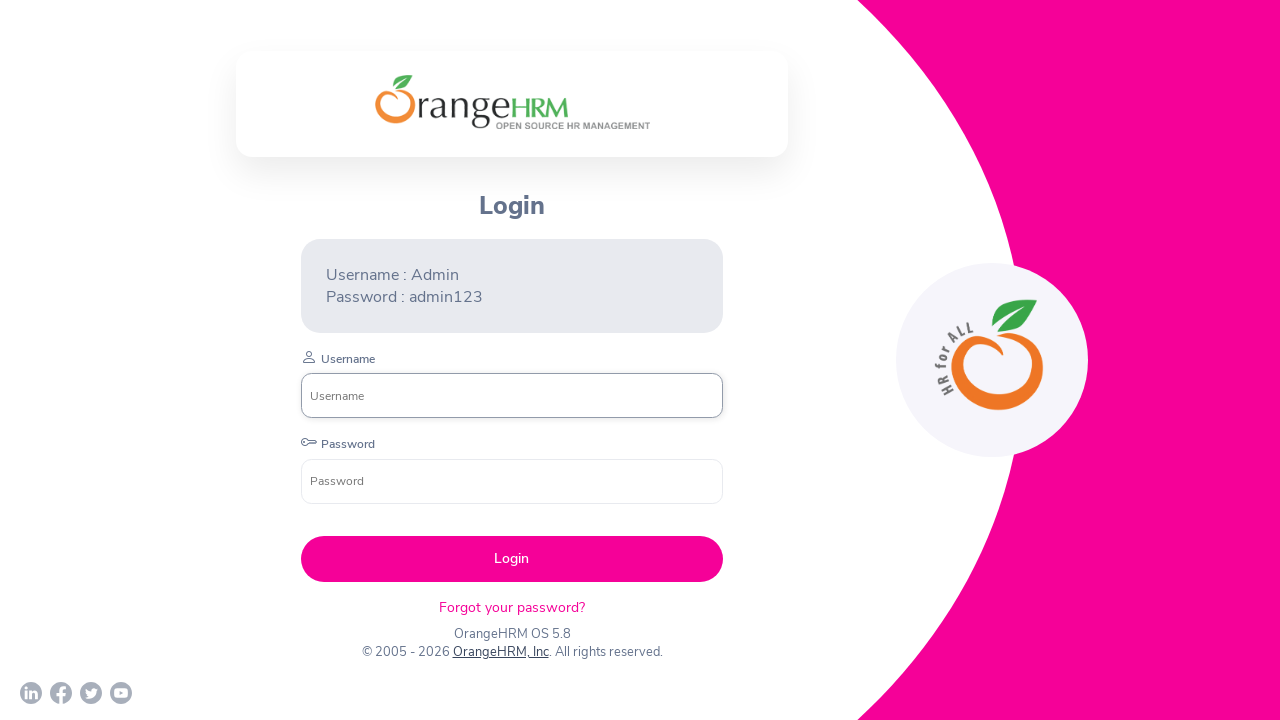

Navigated to OrangeHRM demo site
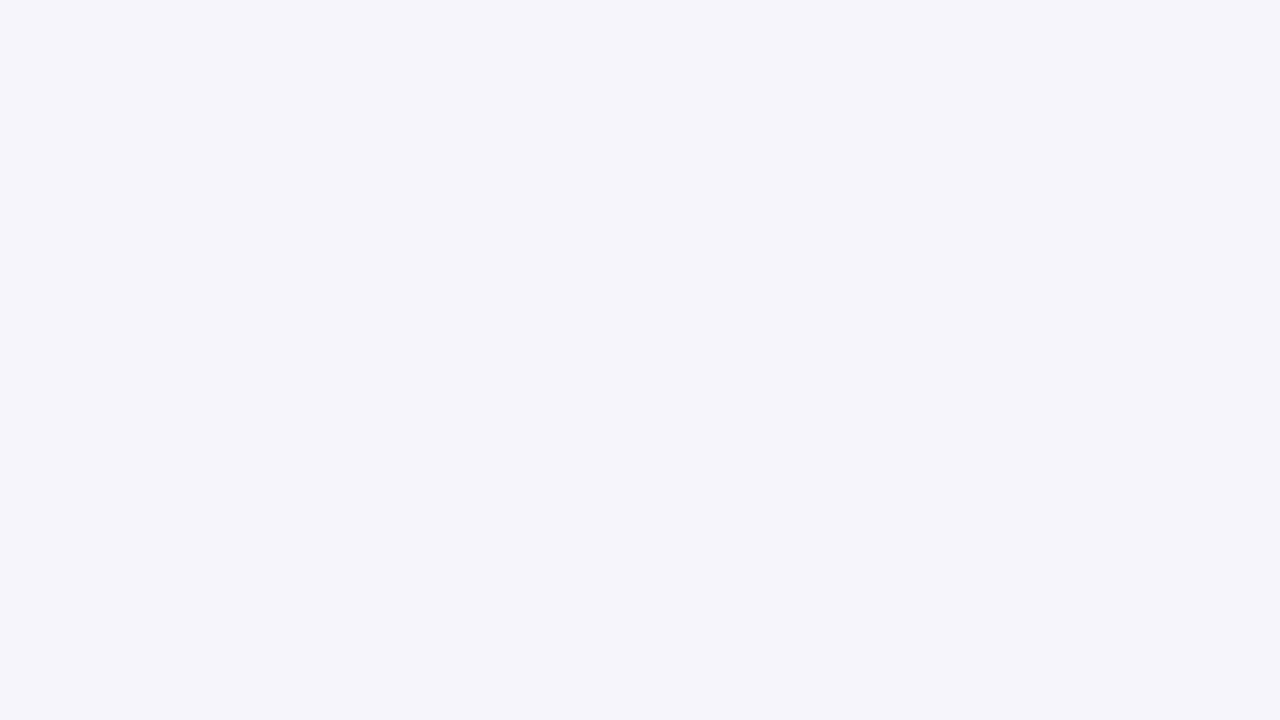

Page DOM content fully loaded
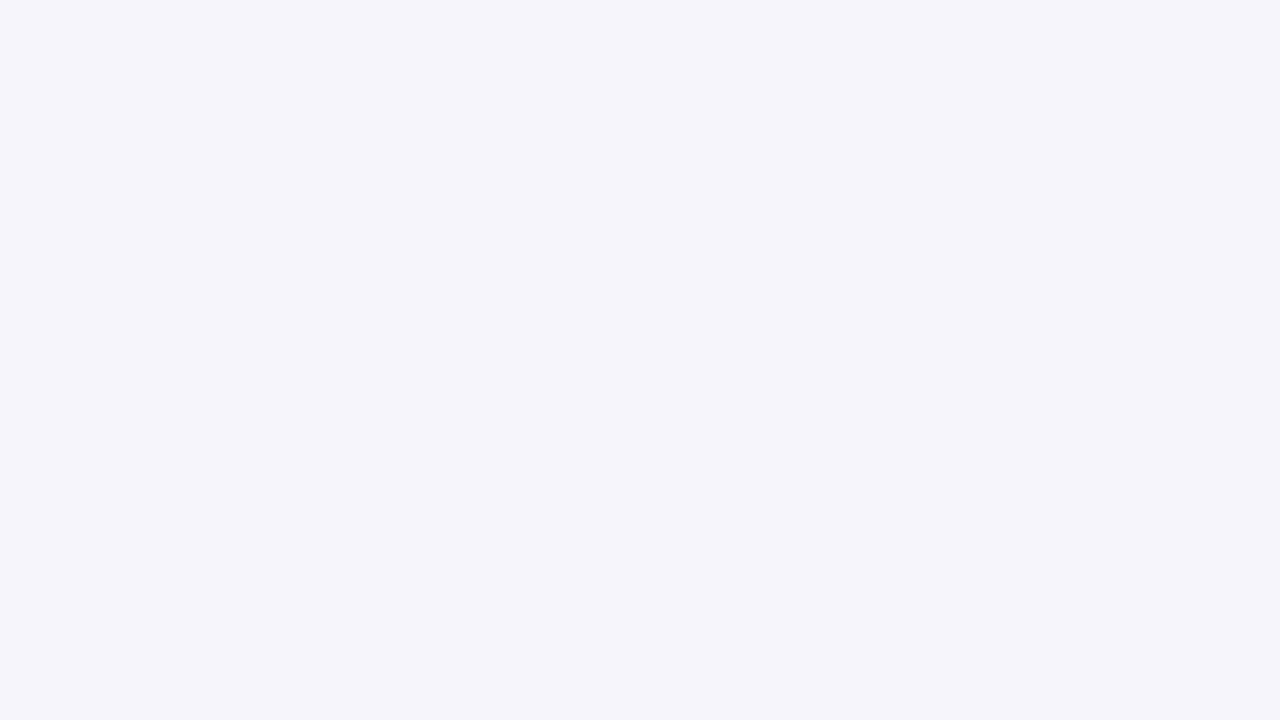

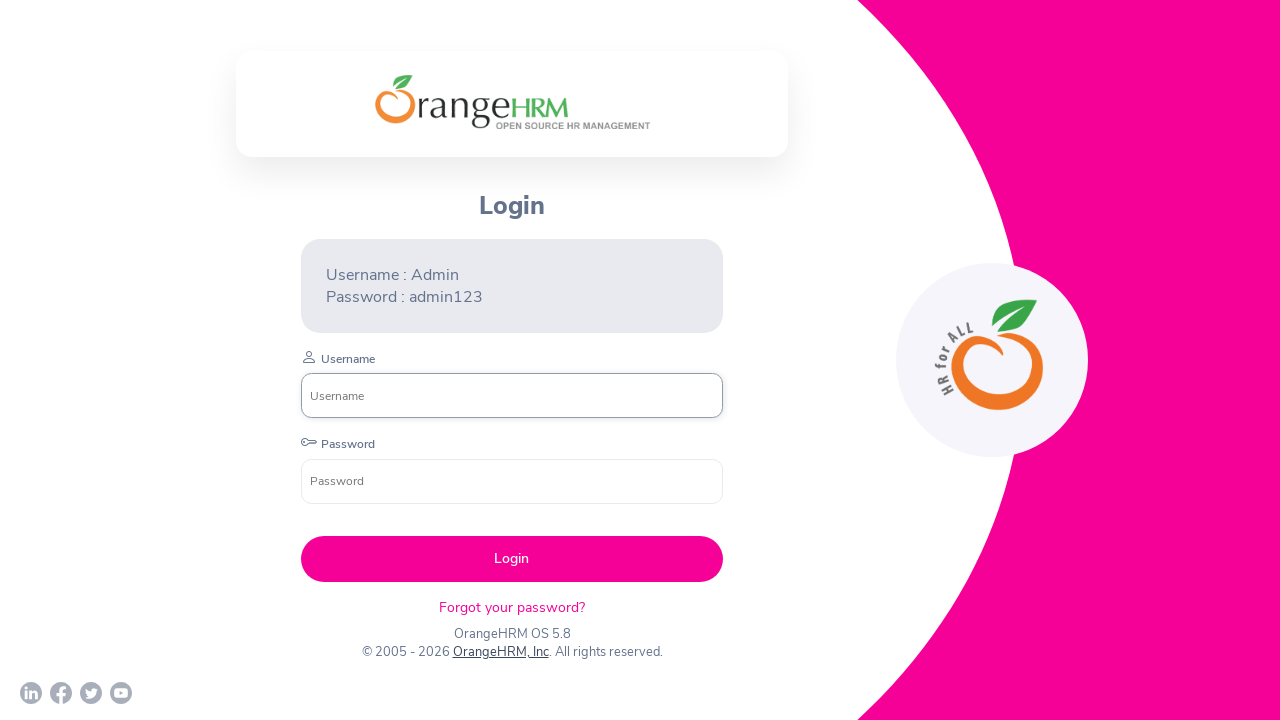